Navigates to OrangeHRM demo site and verifies the page title

Starting URL: https://opensource-demo.orangehrmlive.com/

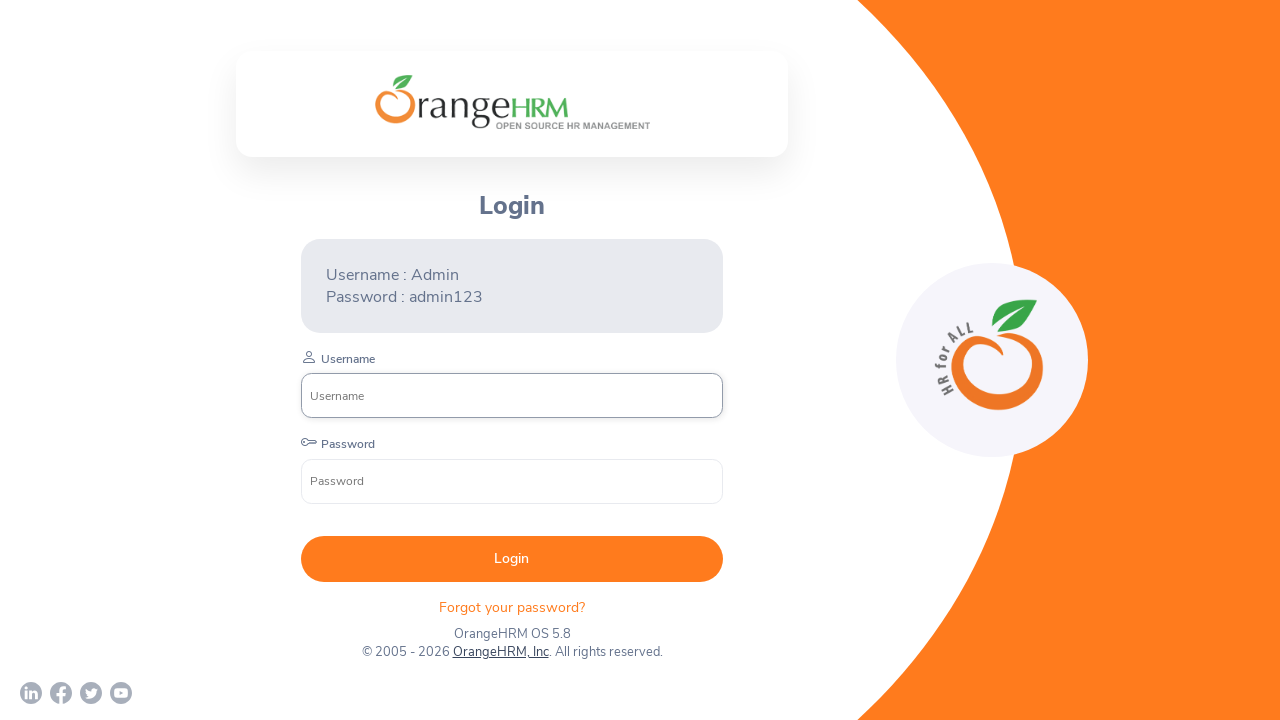

Navigated to OrangeHRM demo site
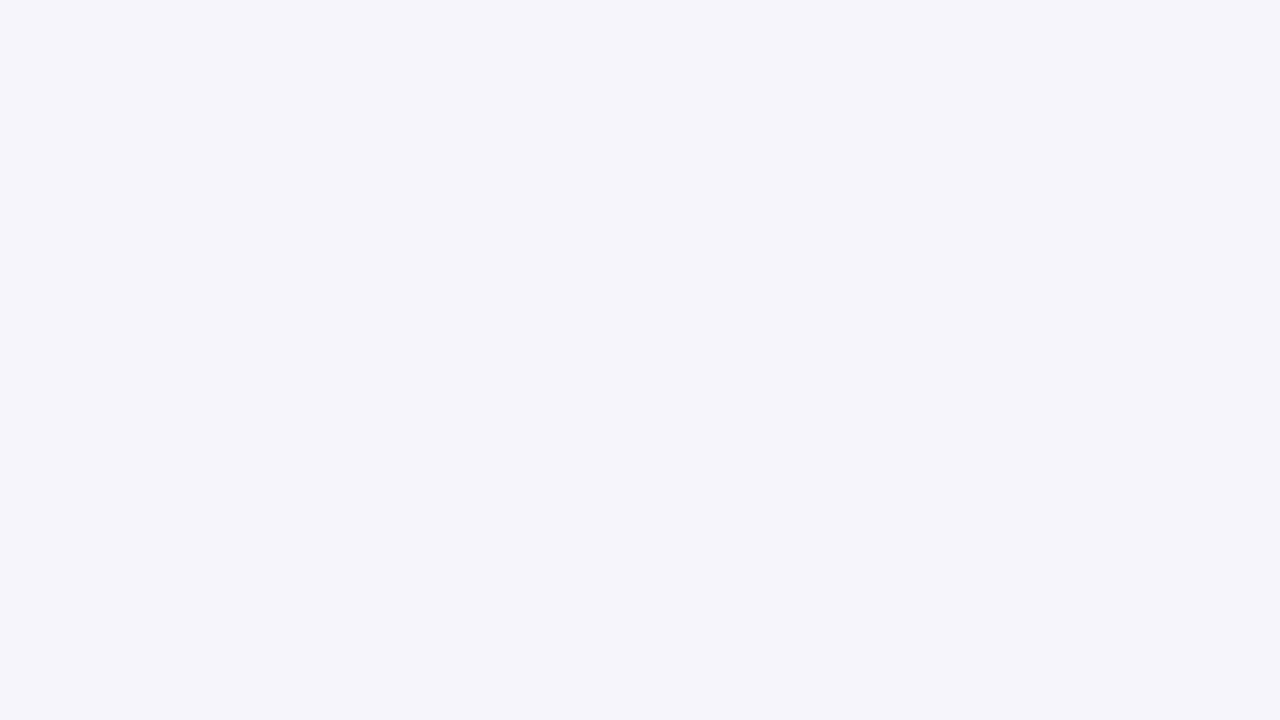

Retrieved page title
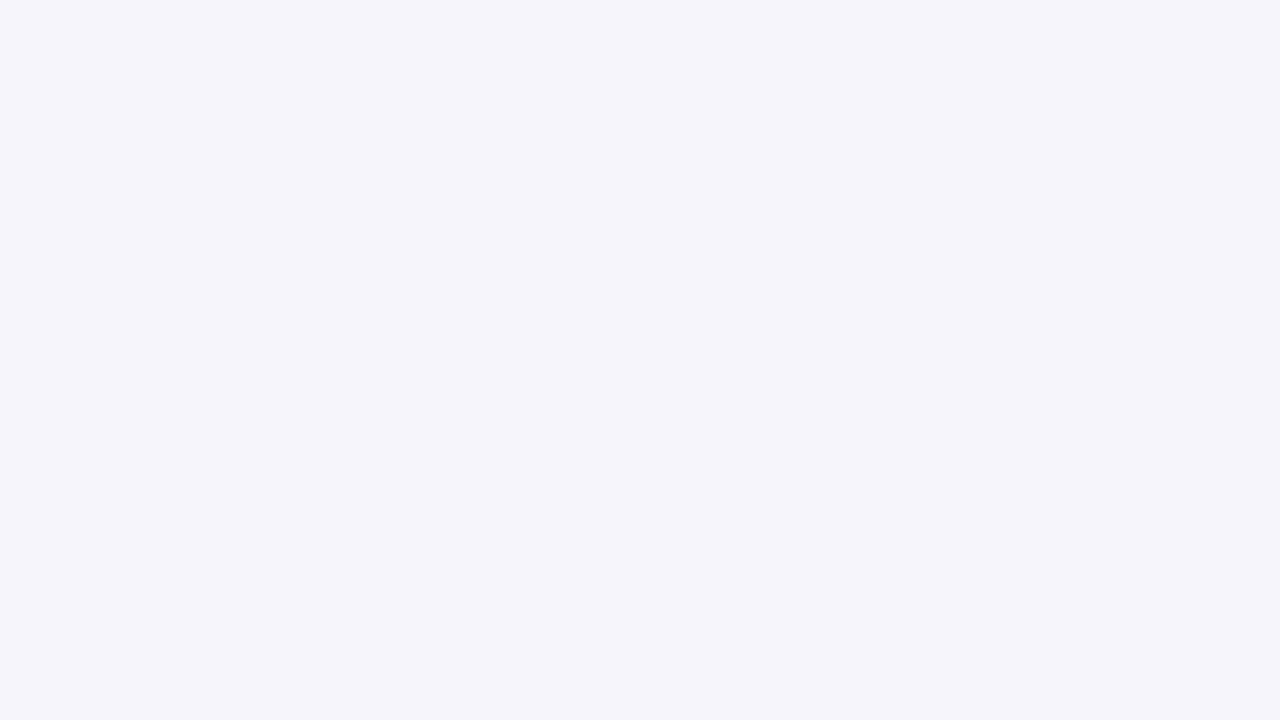

Page title verification failed - expected 'orangehrmlive', got 'OrangeHRM'
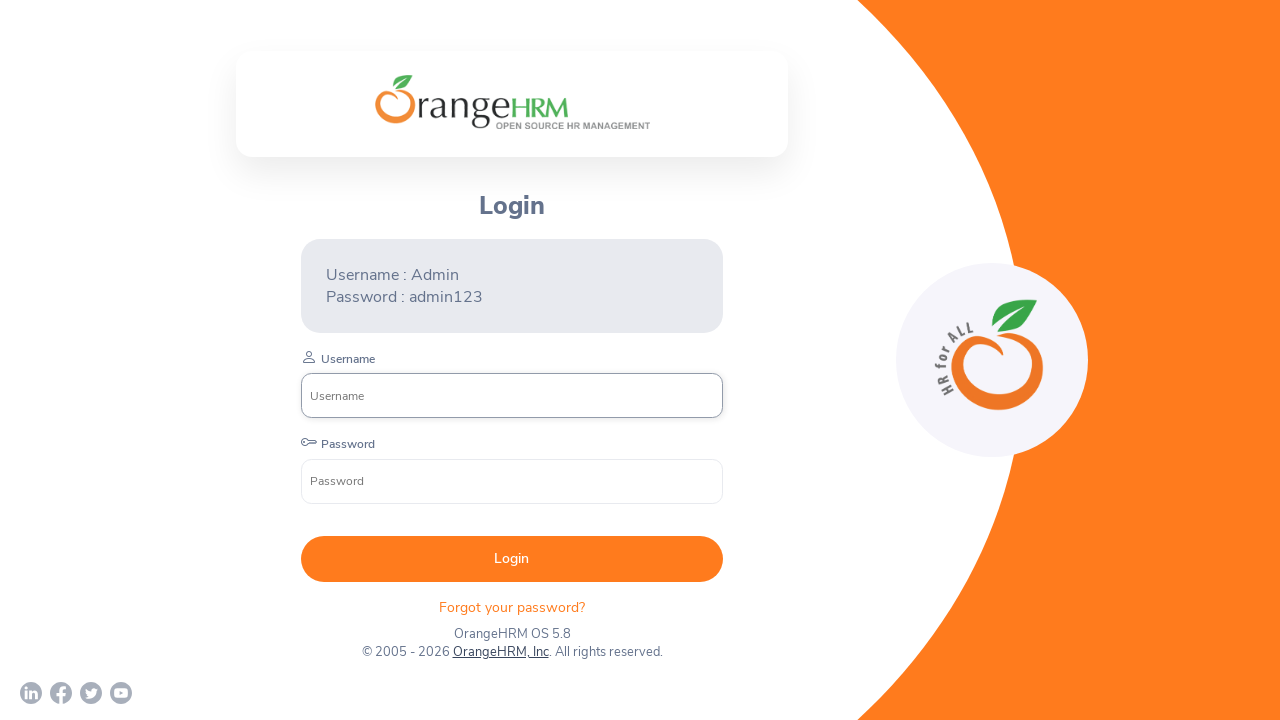

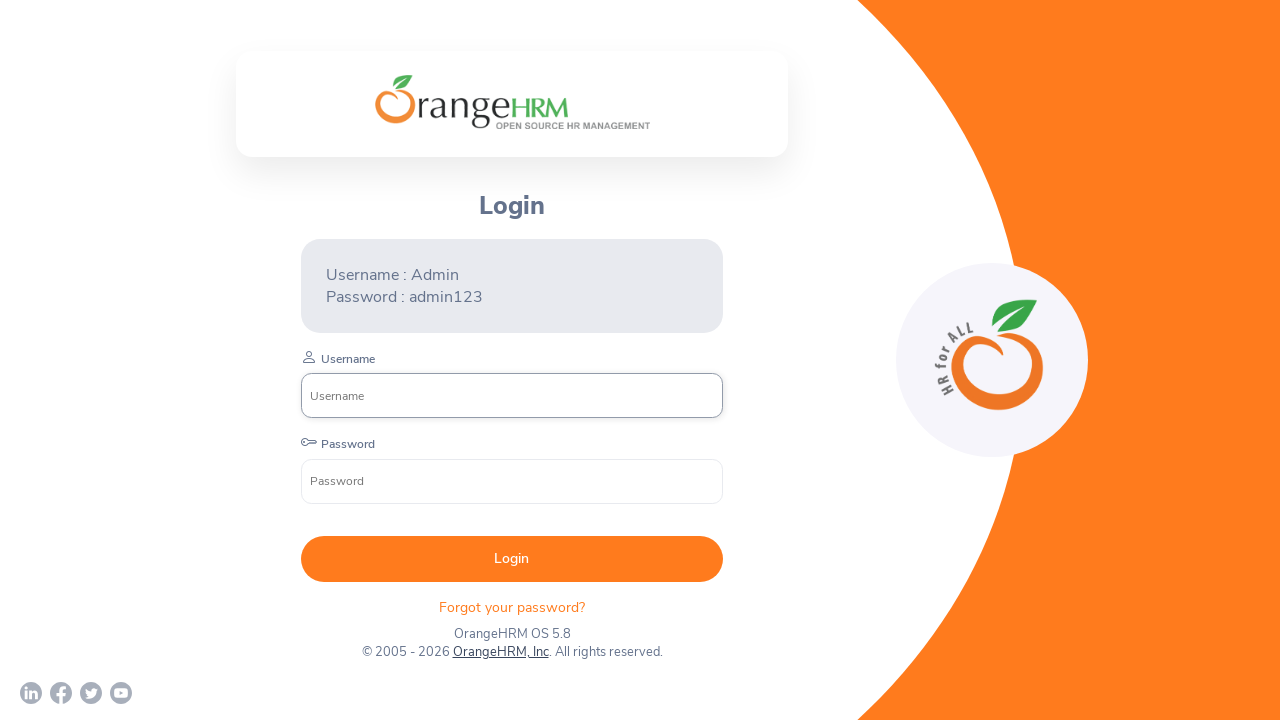